Tests registration form validation with invalid email format and verifies error messages

Starting URL: https://alada.vn/tai-khoan/dang-ky.html

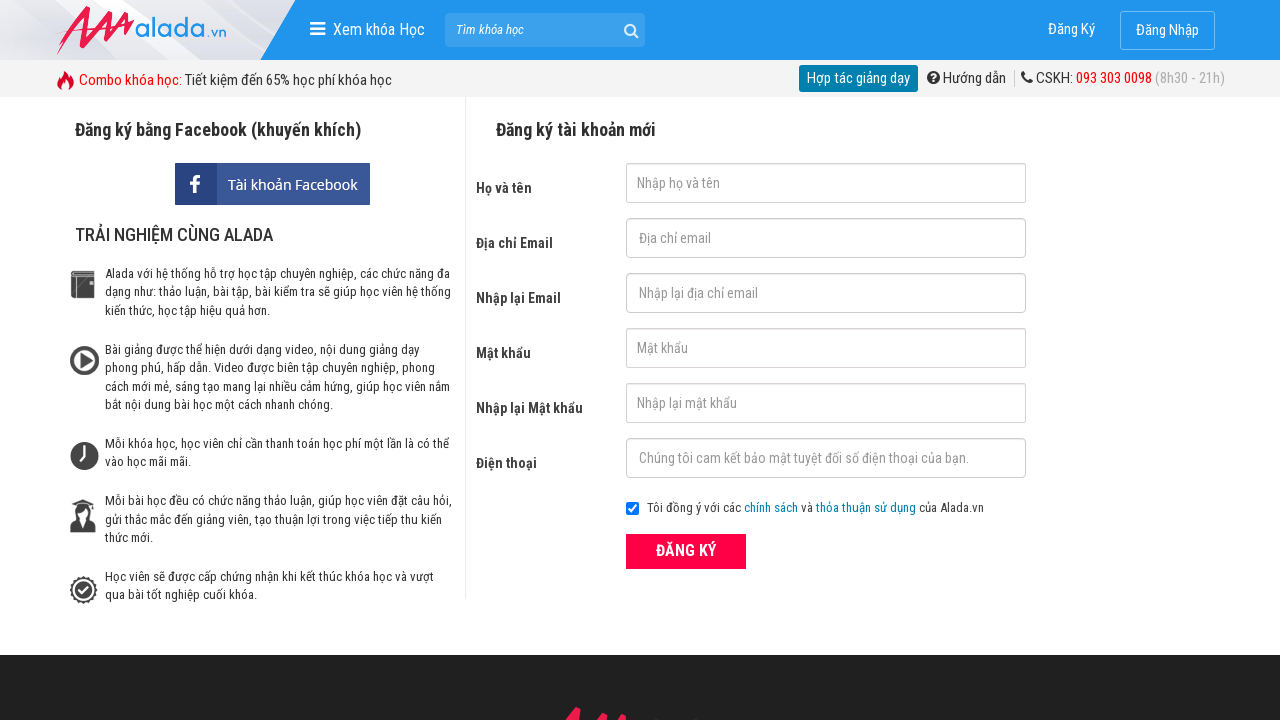

Filled first name field with 'thuy11' on #txtFirstname
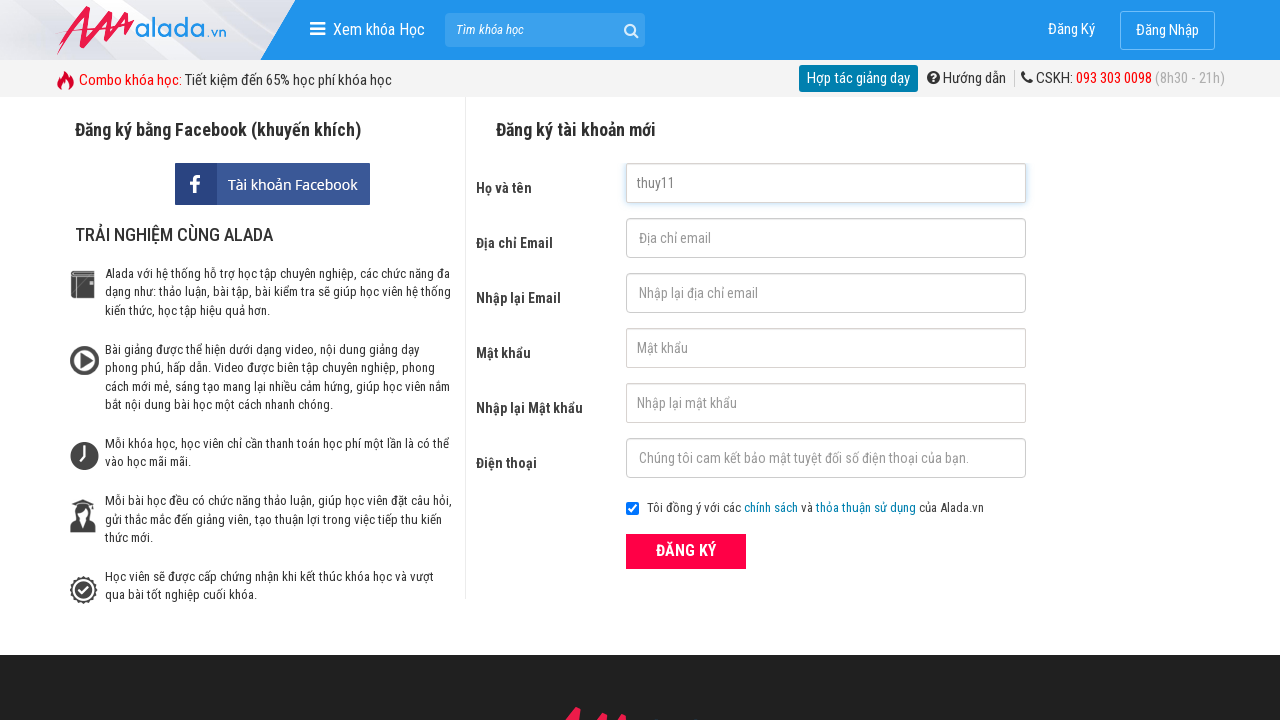

Filled email field with invalid email 'thuy@dbb@ss' on #txtEmail
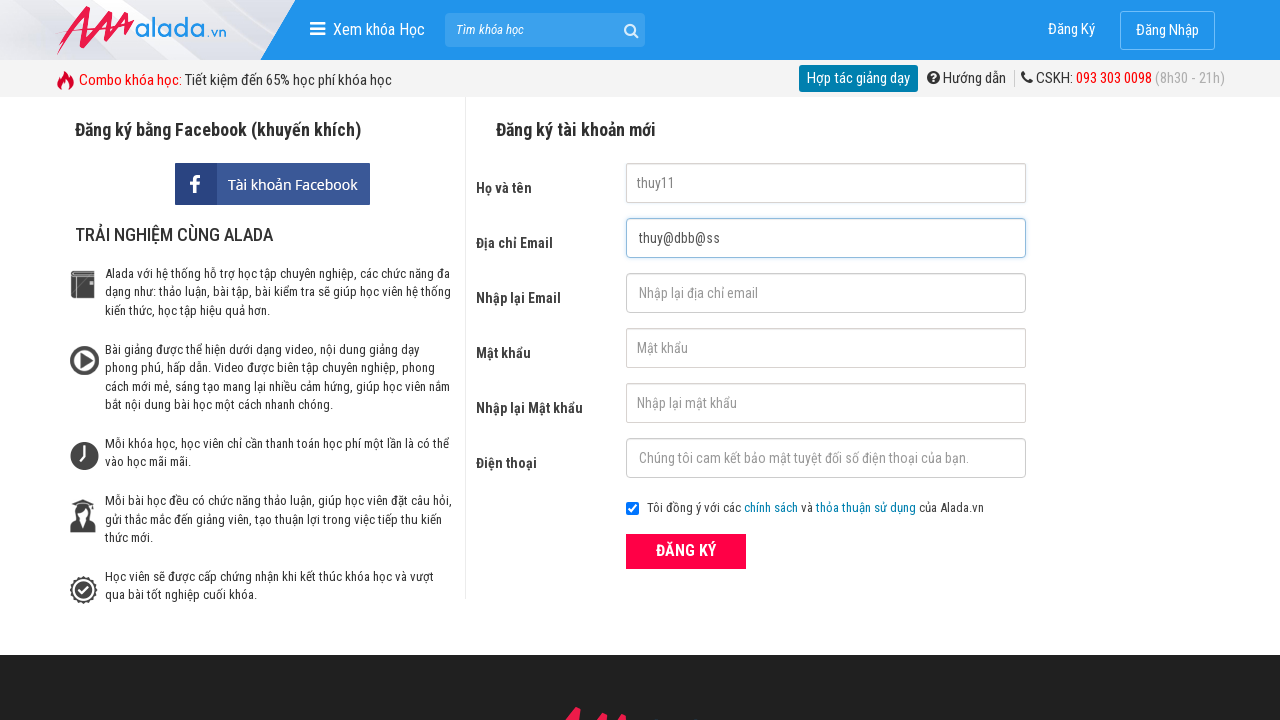

Filled confirm email field with invalid email 'thuy@dbb@ss' on #txtCEmail
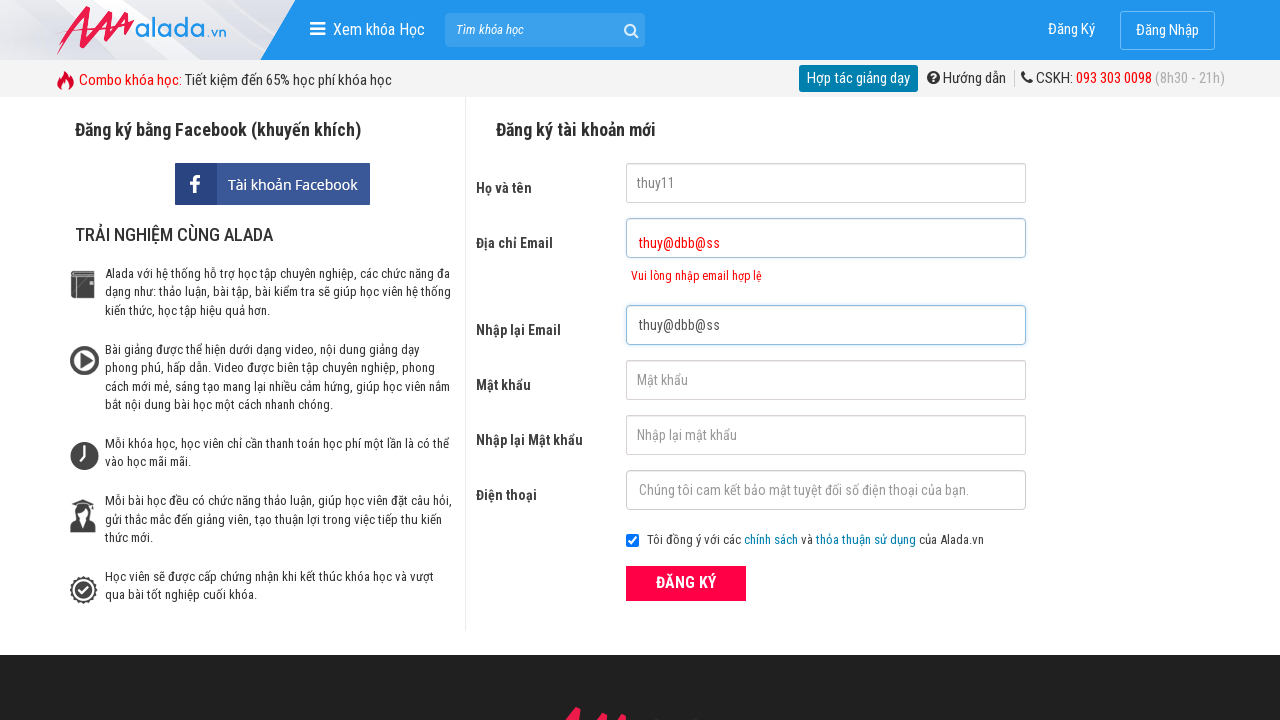

Filled password field with '1111111' on #txtPassword
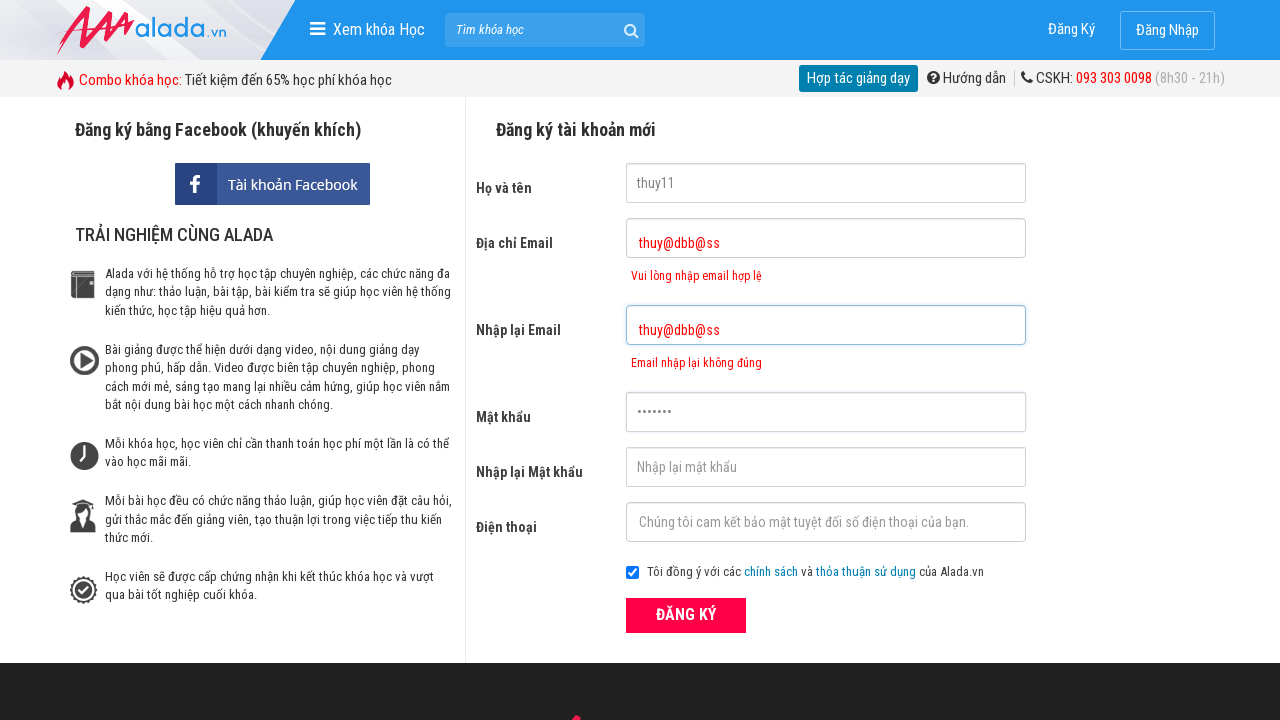

Filled confirm password field with '1111111' on #txtCPassword
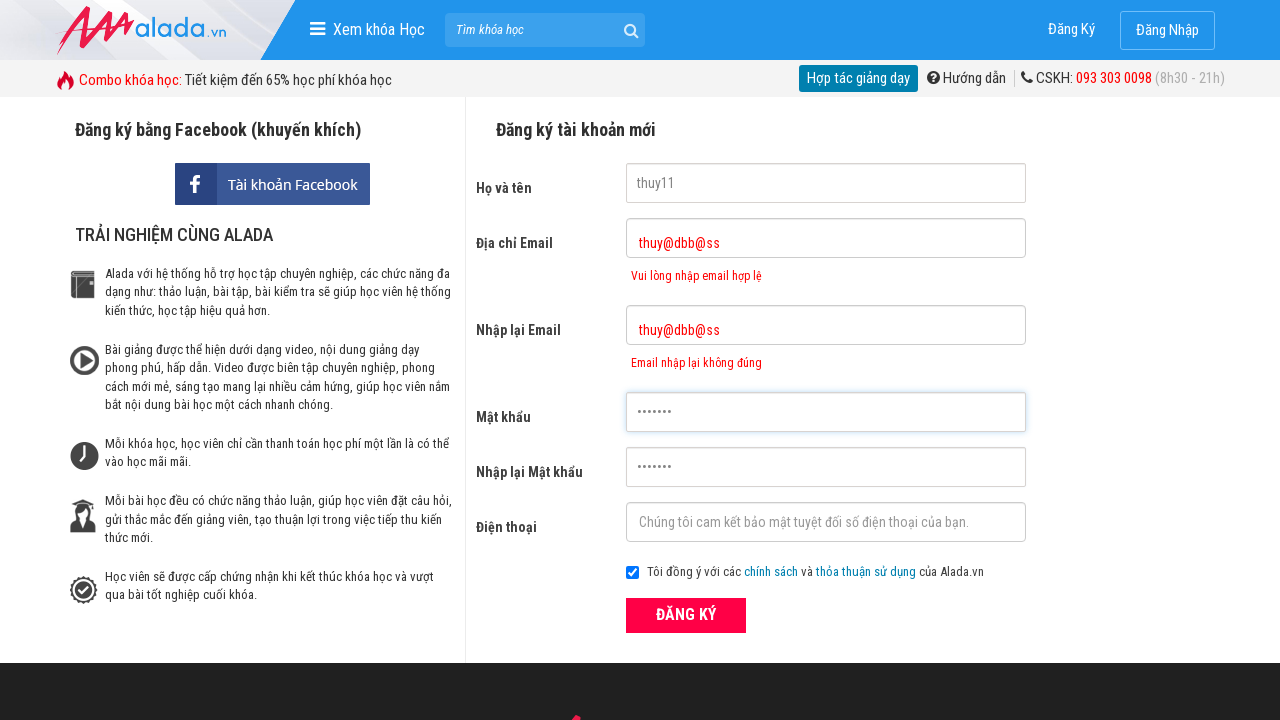

Filled phone number field with '0911111111' on #txtPhone
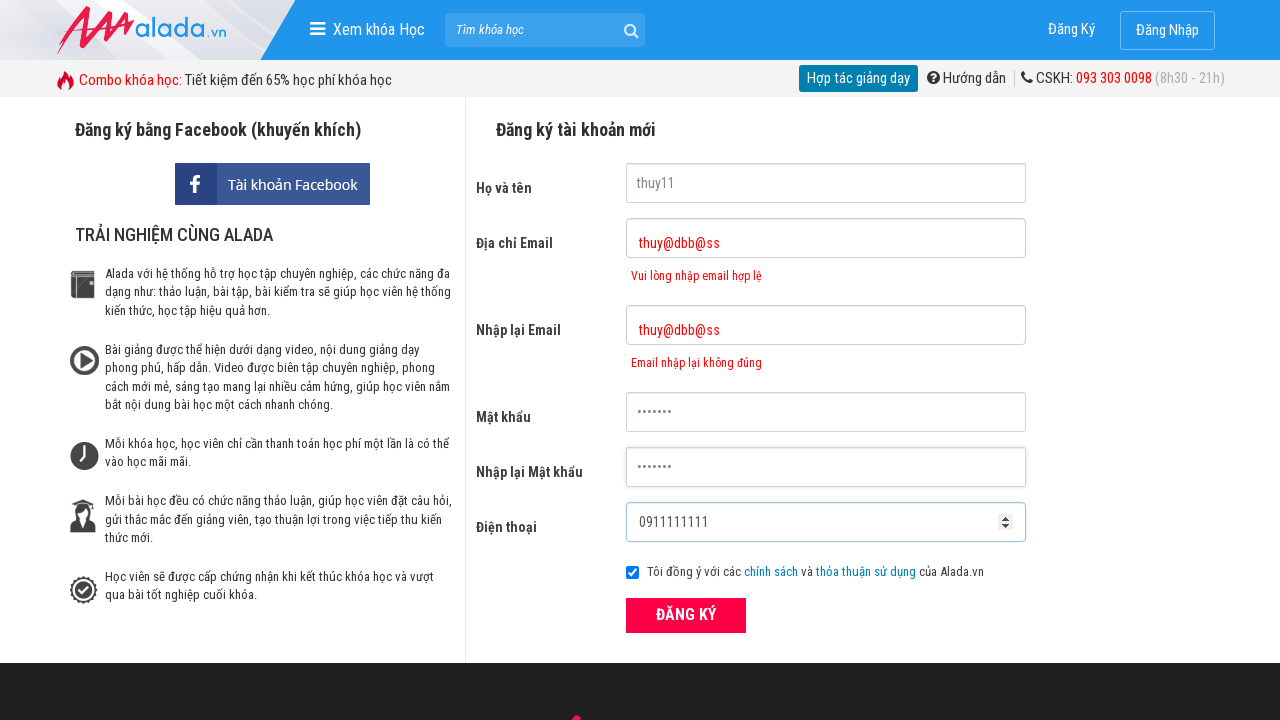

Clicked ĐĂNG KÝ (register) button at (686, 615) on xpath=//form[@id='frmLogin']// button[text()='ĐĂNG KÝ']
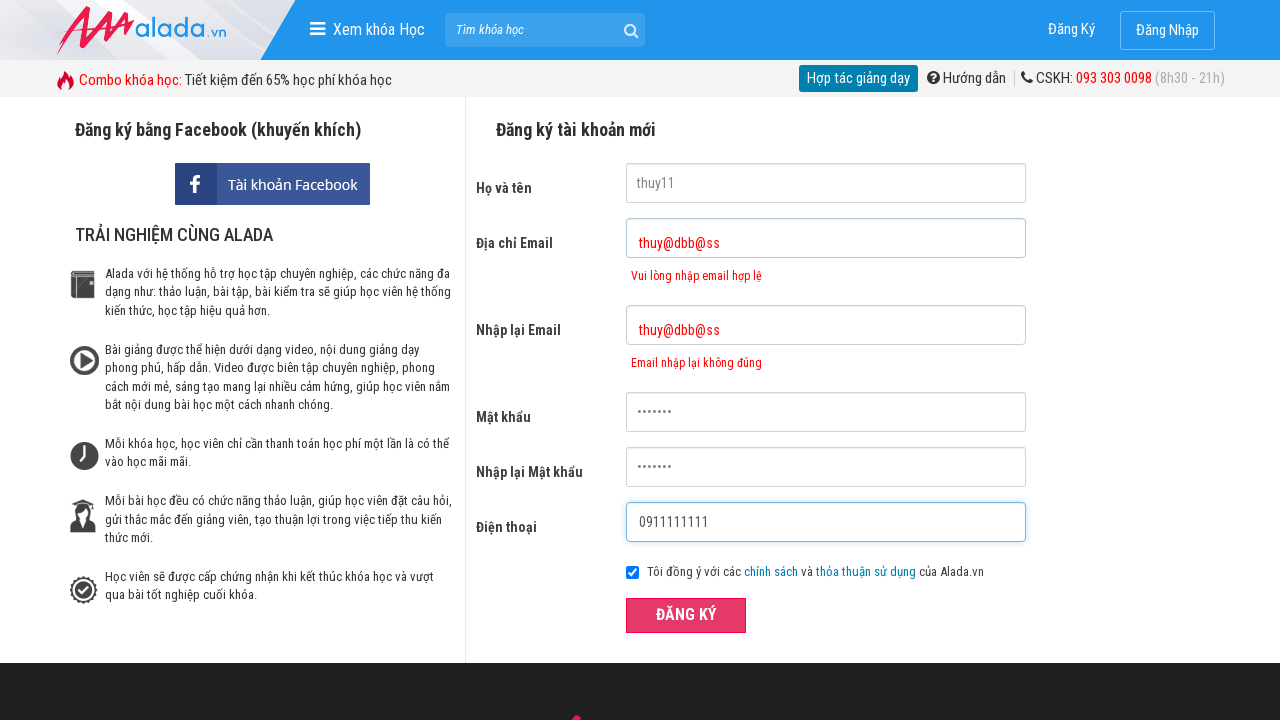

Email error message appeared
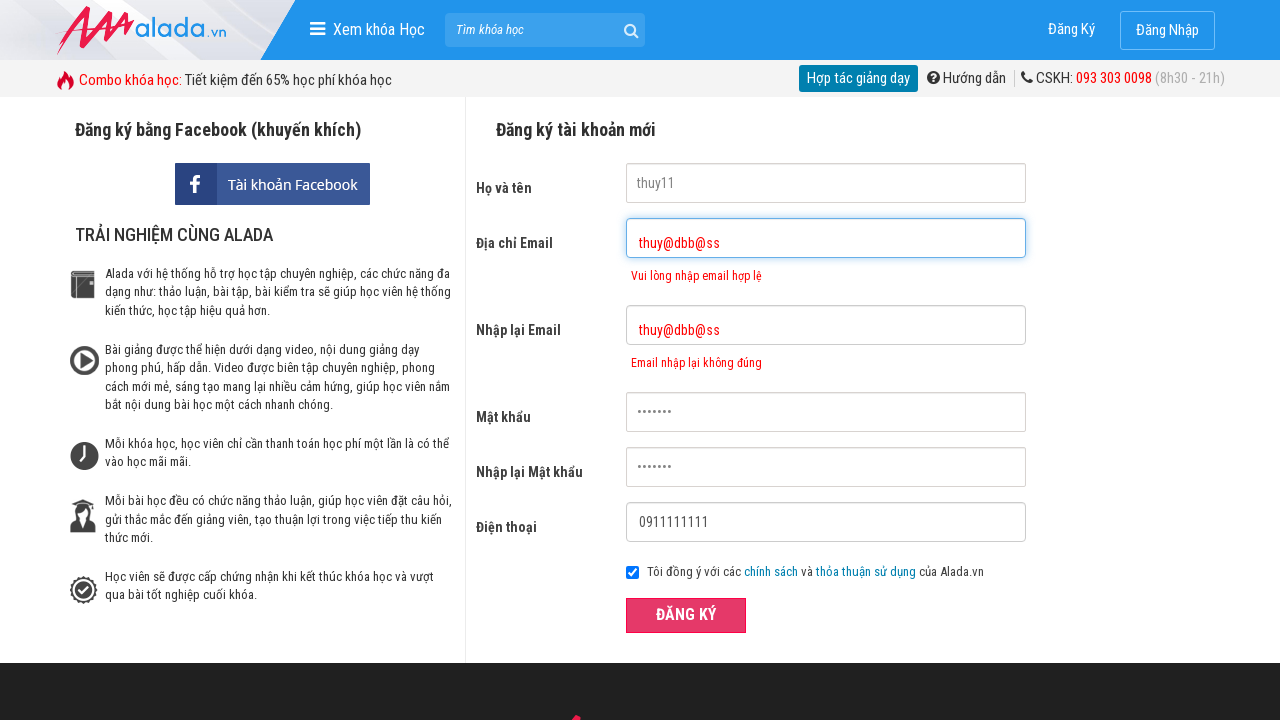

Verified email error message: 'Vui lòng nhập email hợp lệ'
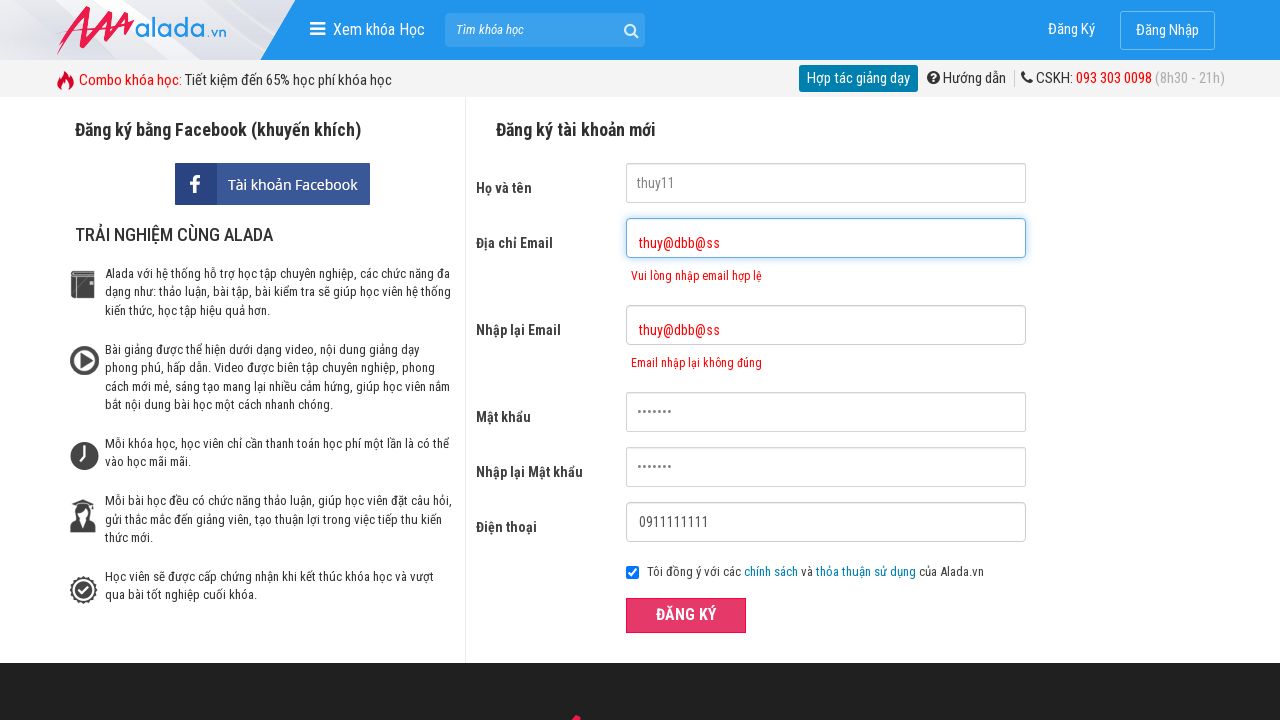

Verified confirm email error message: 'Email nhập lại không đúng'
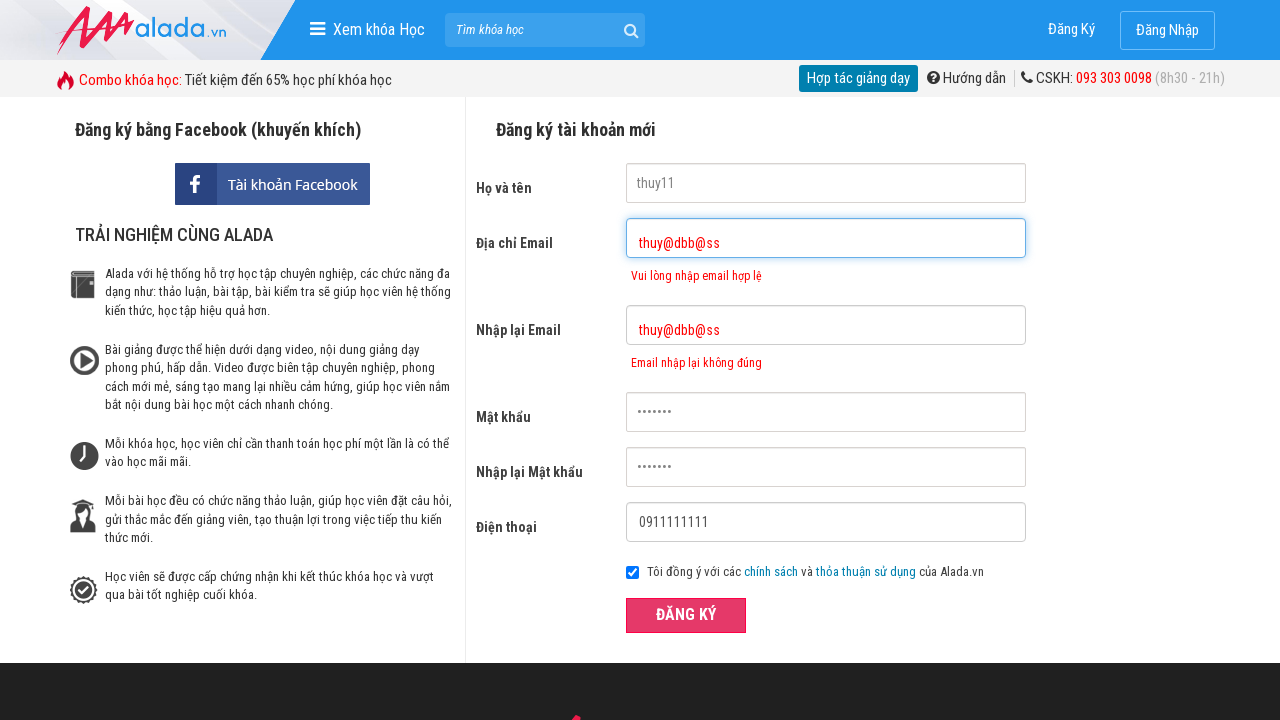

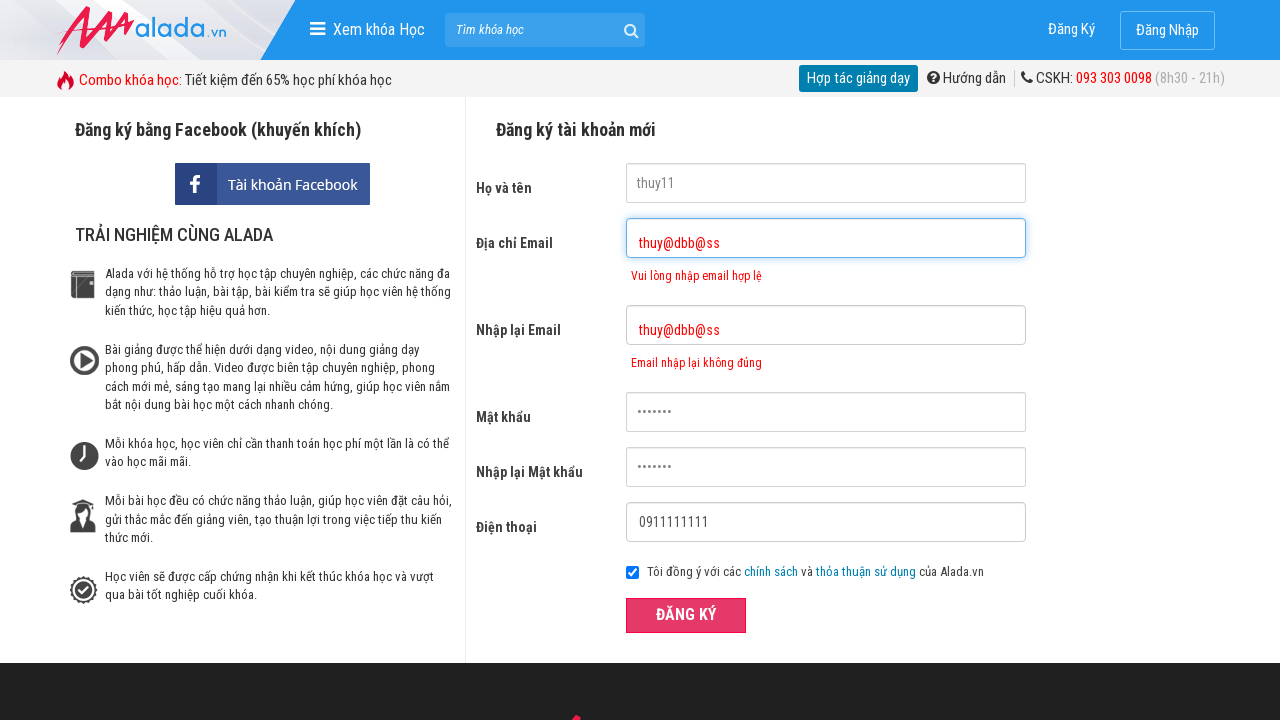